Tests basic browser navigation functionality by navigating to a practice page, going back, forward, and refreshing the page.

Starting URL: https://rahulshettyacademy.com/AutomationPractice/

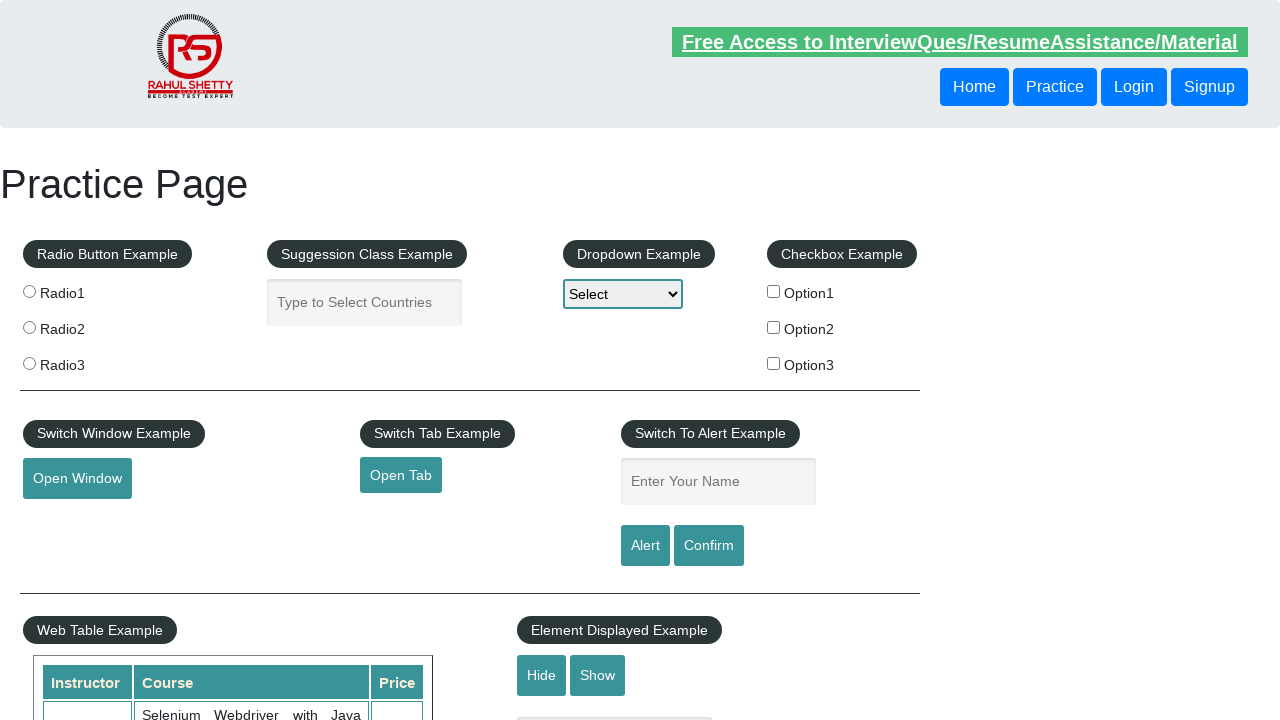

Navigated to https://rahulshettyacademy.com/AutomationPractice/
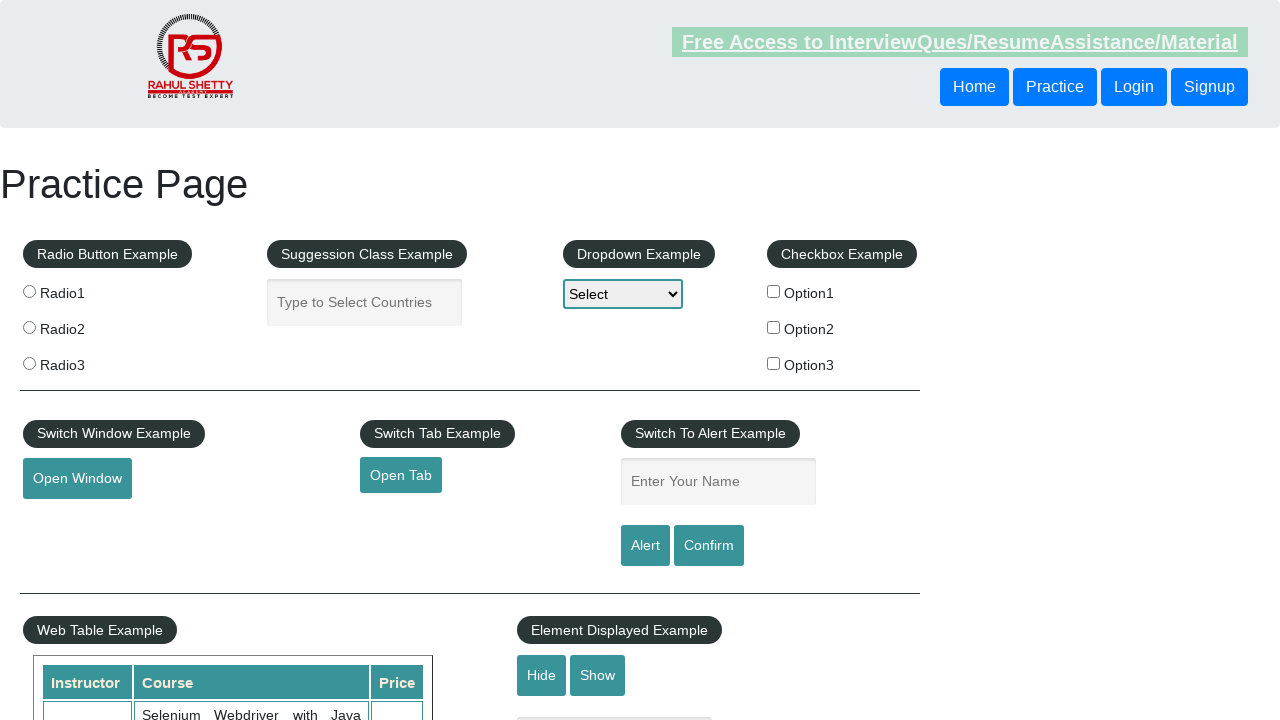

Page load state completed
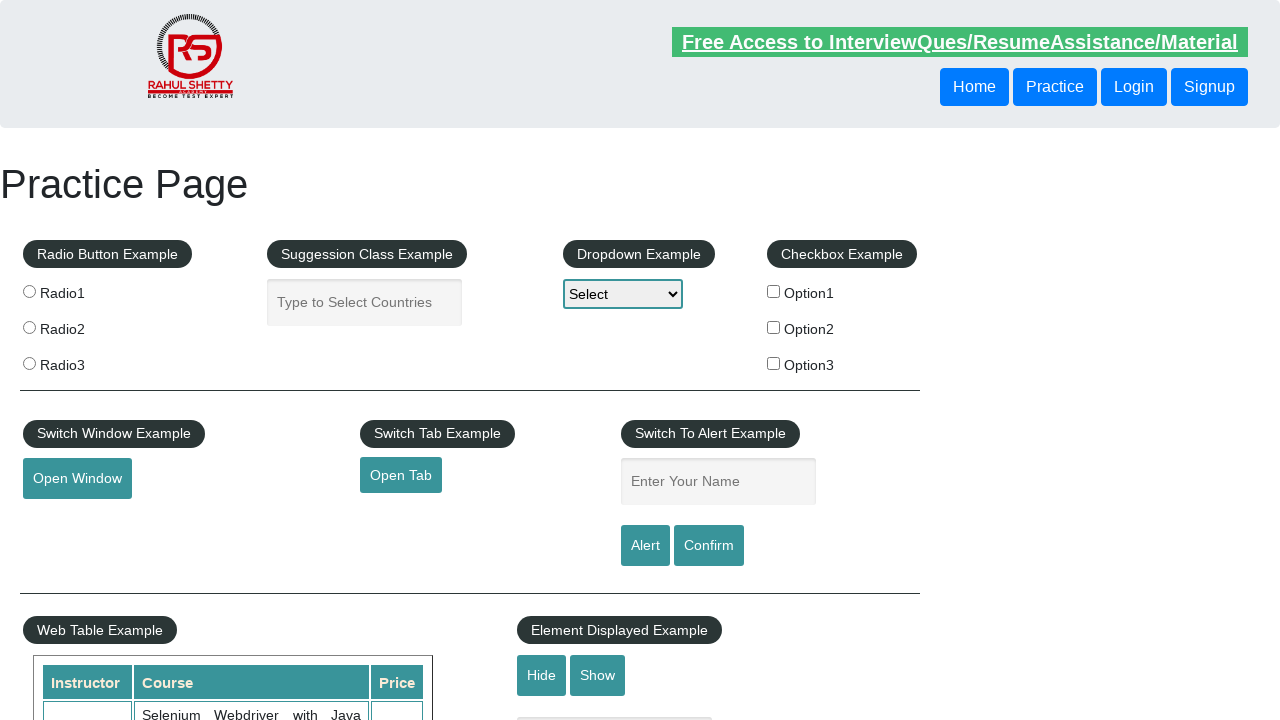

Retrieved current URL: https://rahulshettyacademy.com/AutomationPractice/
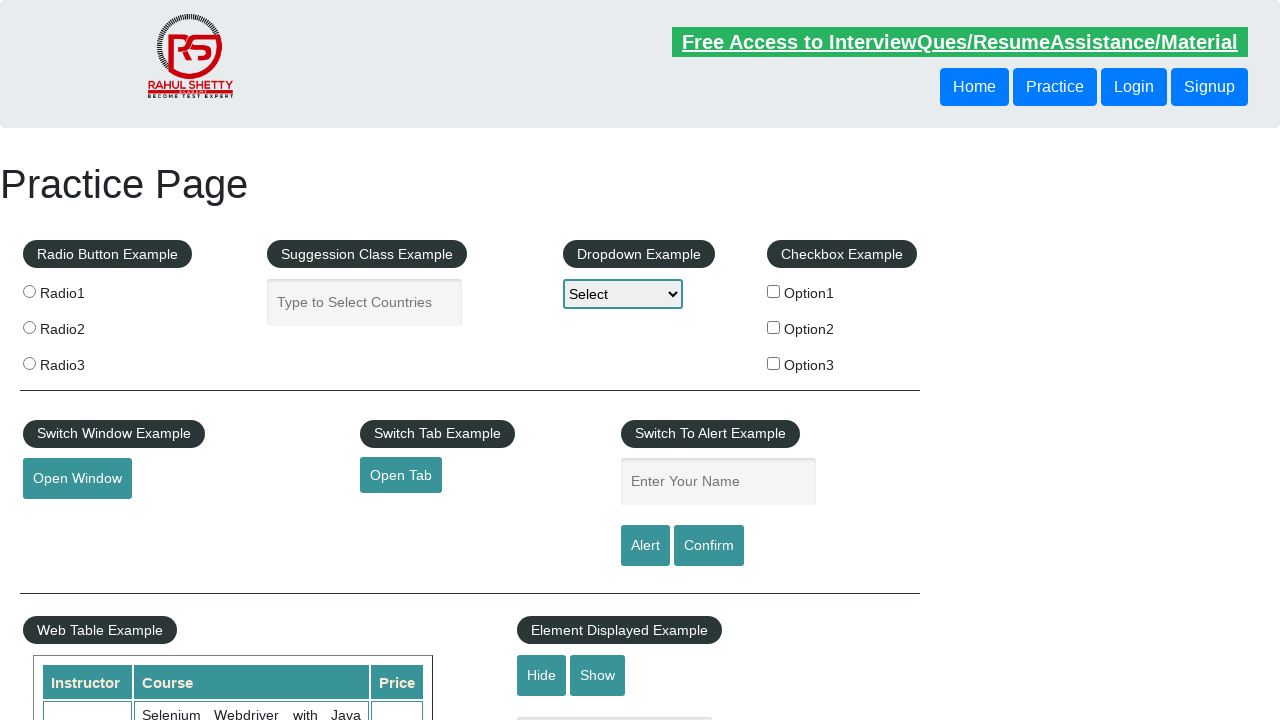

Retrieved page title: Practice Page
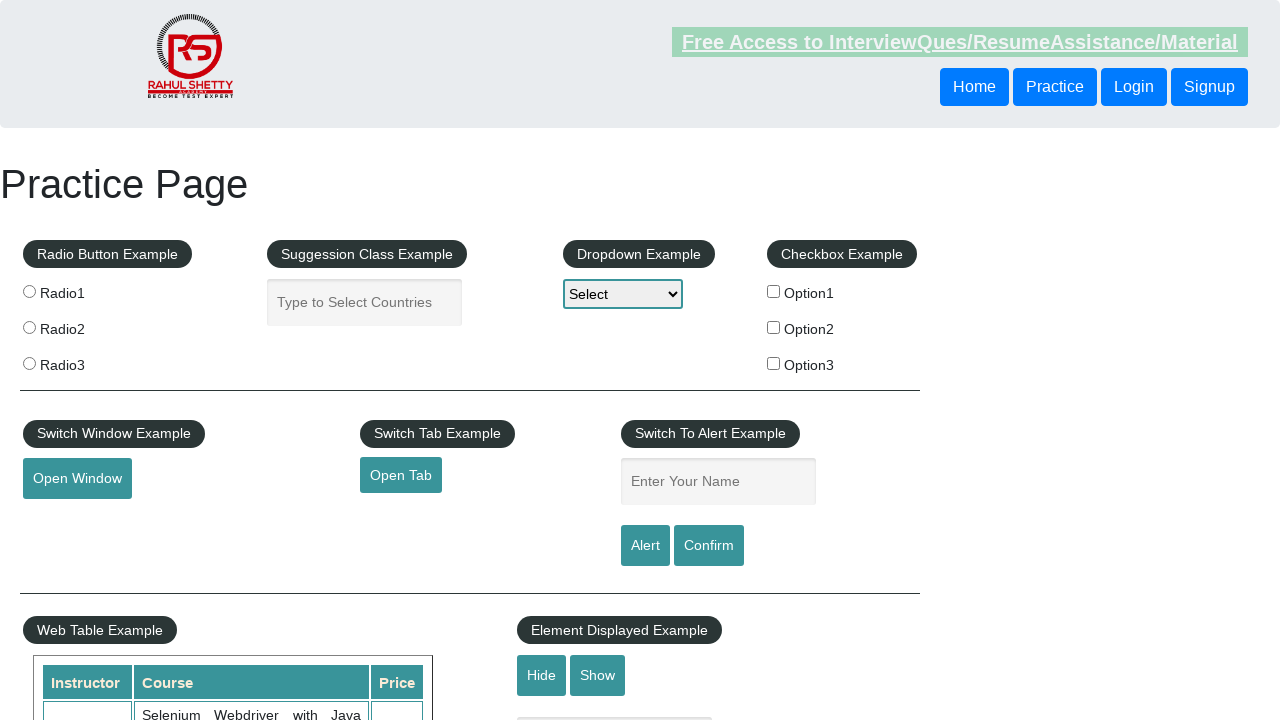

Navigated back in browser history
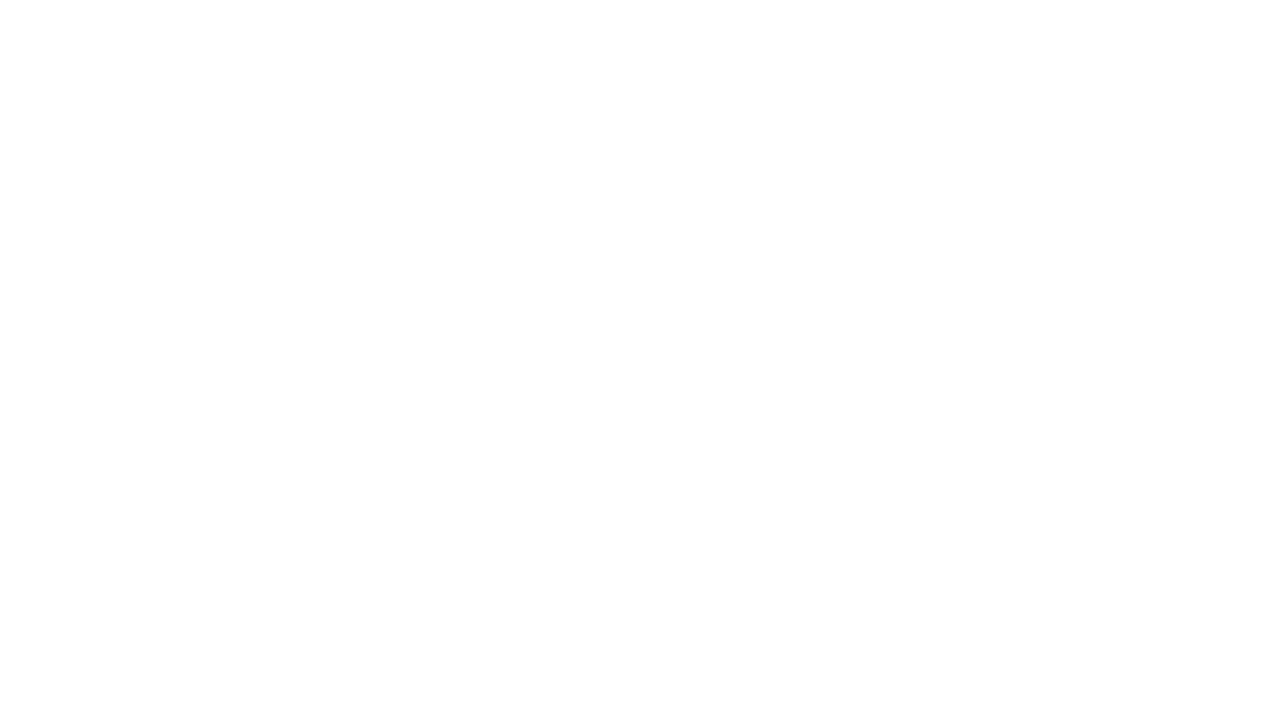

Navigated forward in browser history
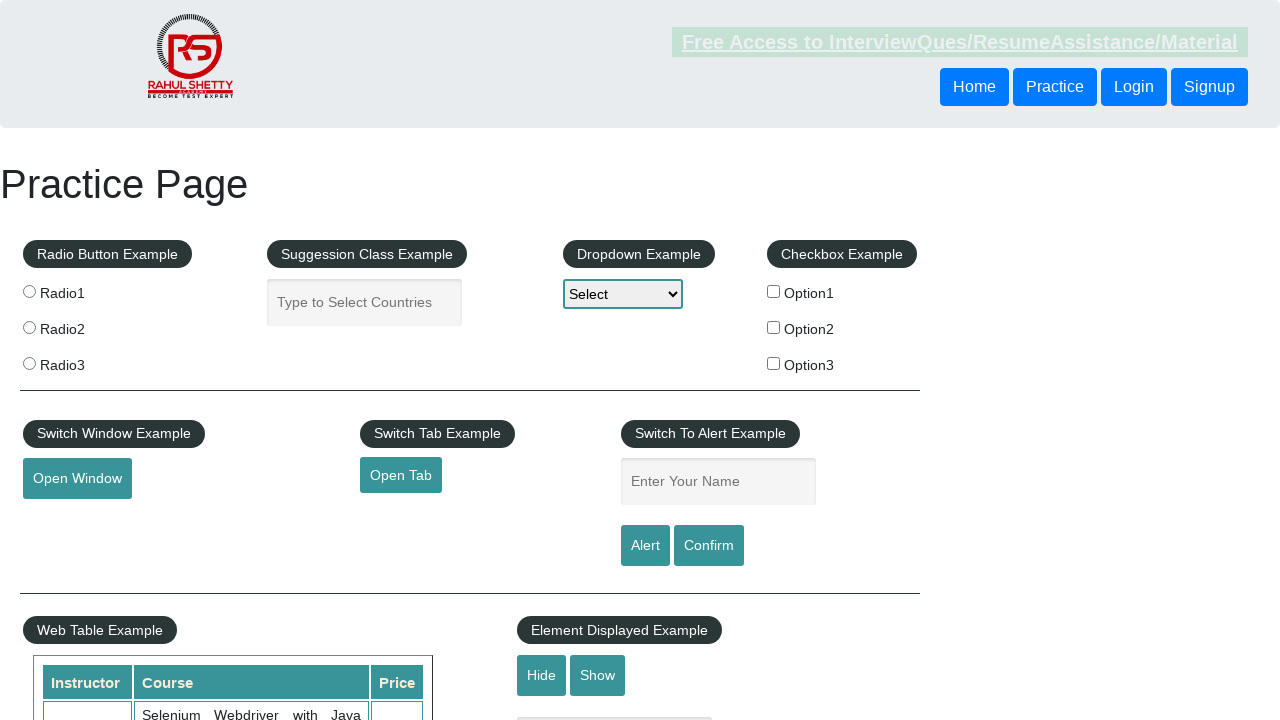

Refreshed the page
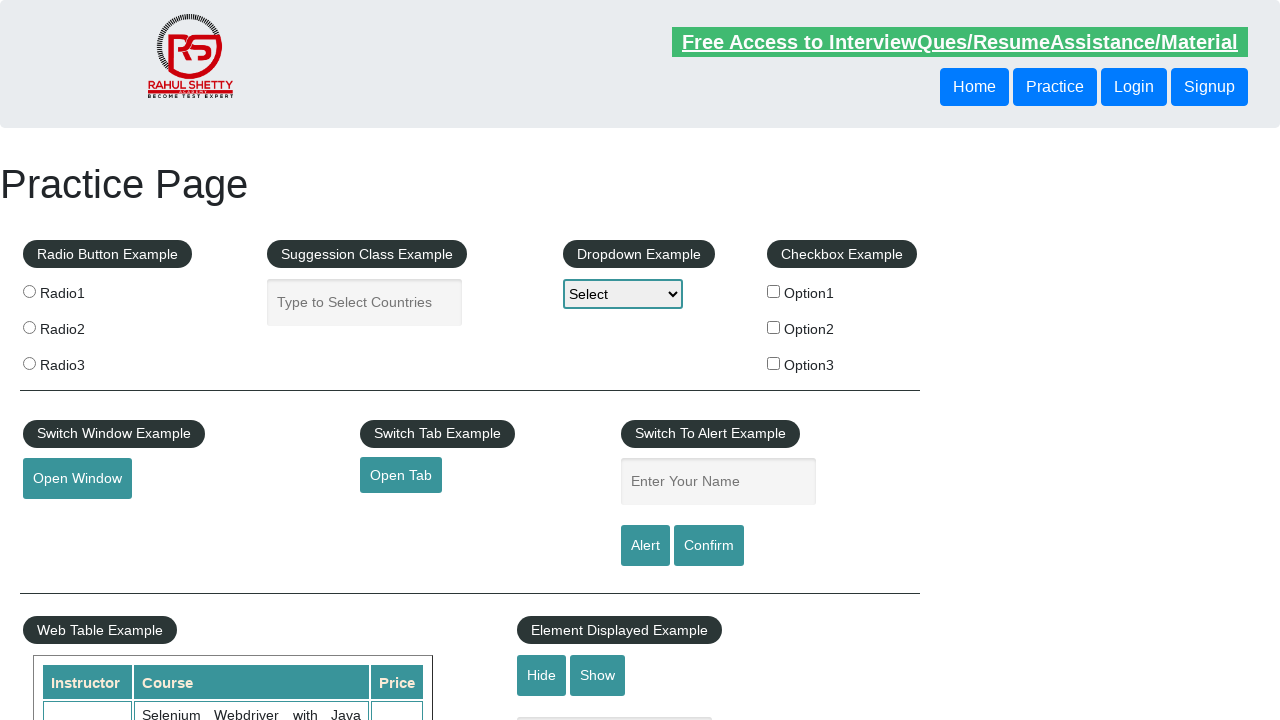

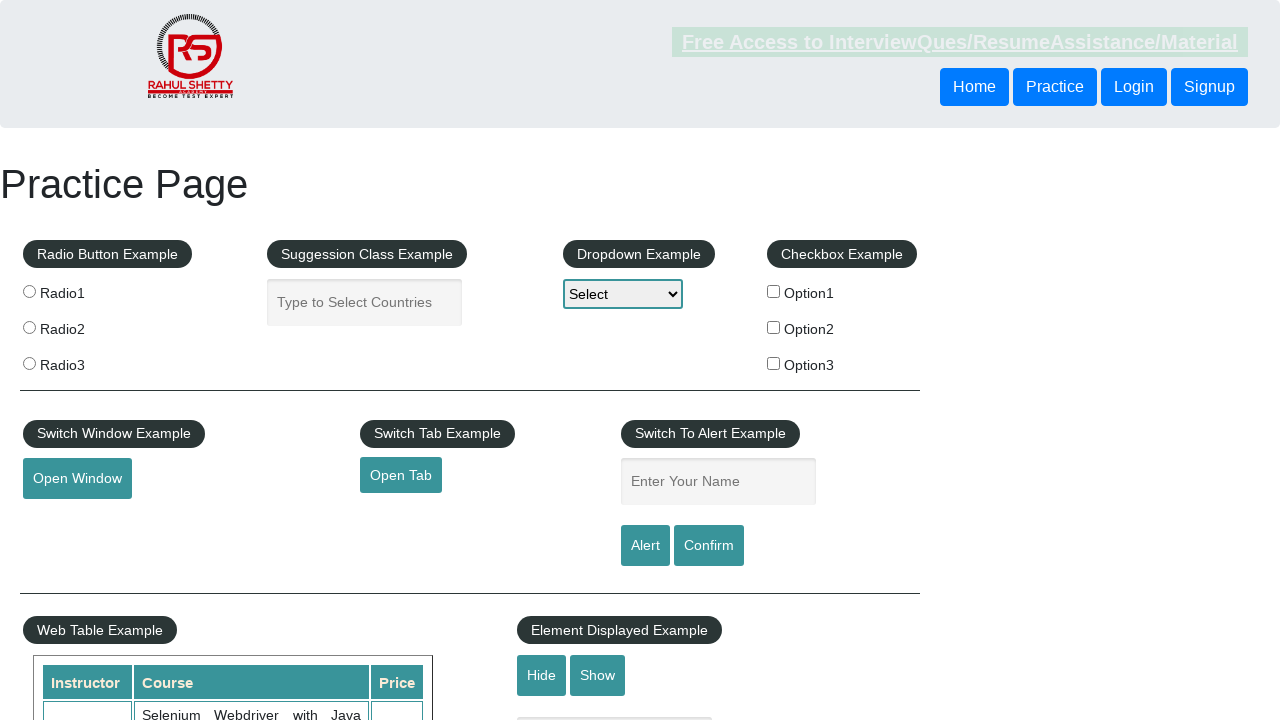